Tests the feedback form submission by filling all form fields and clicking the submit button, then waiting for the confirmation page

Starting URL: http://zero.webappsecurity.com/index.html

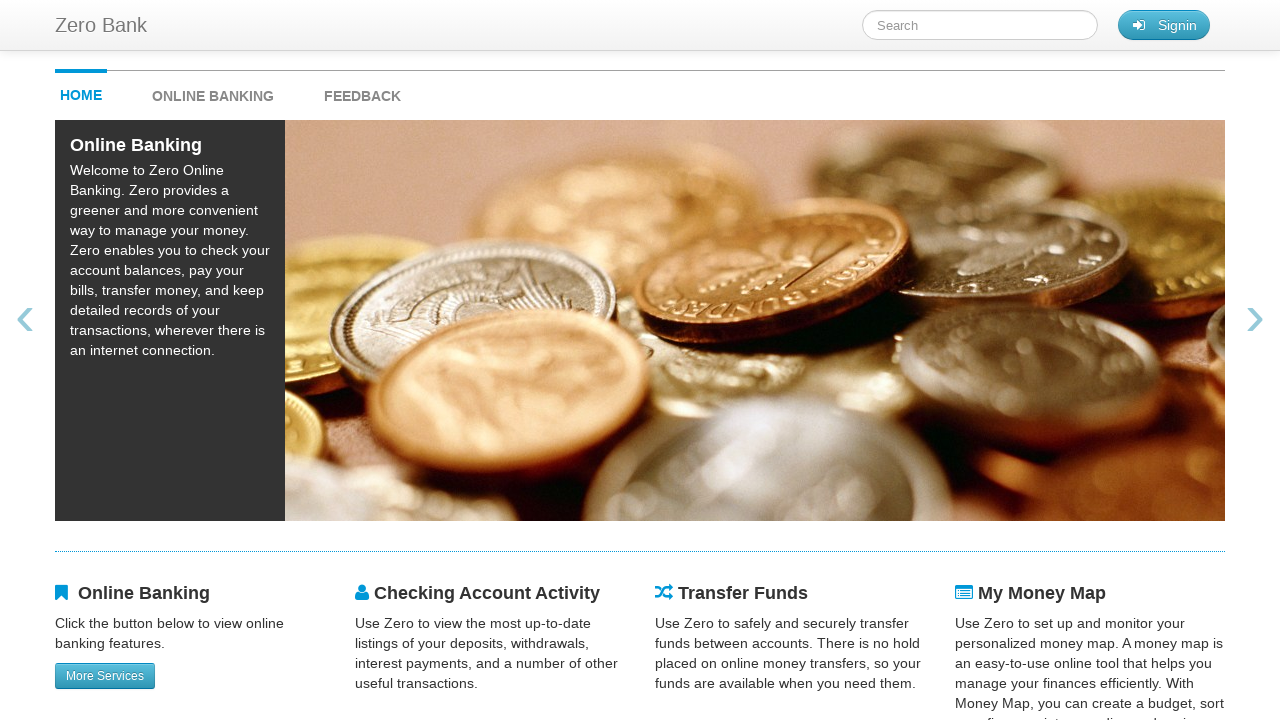

Clicked feedback link to navigate to feedback form at (362, 91) on #feedback
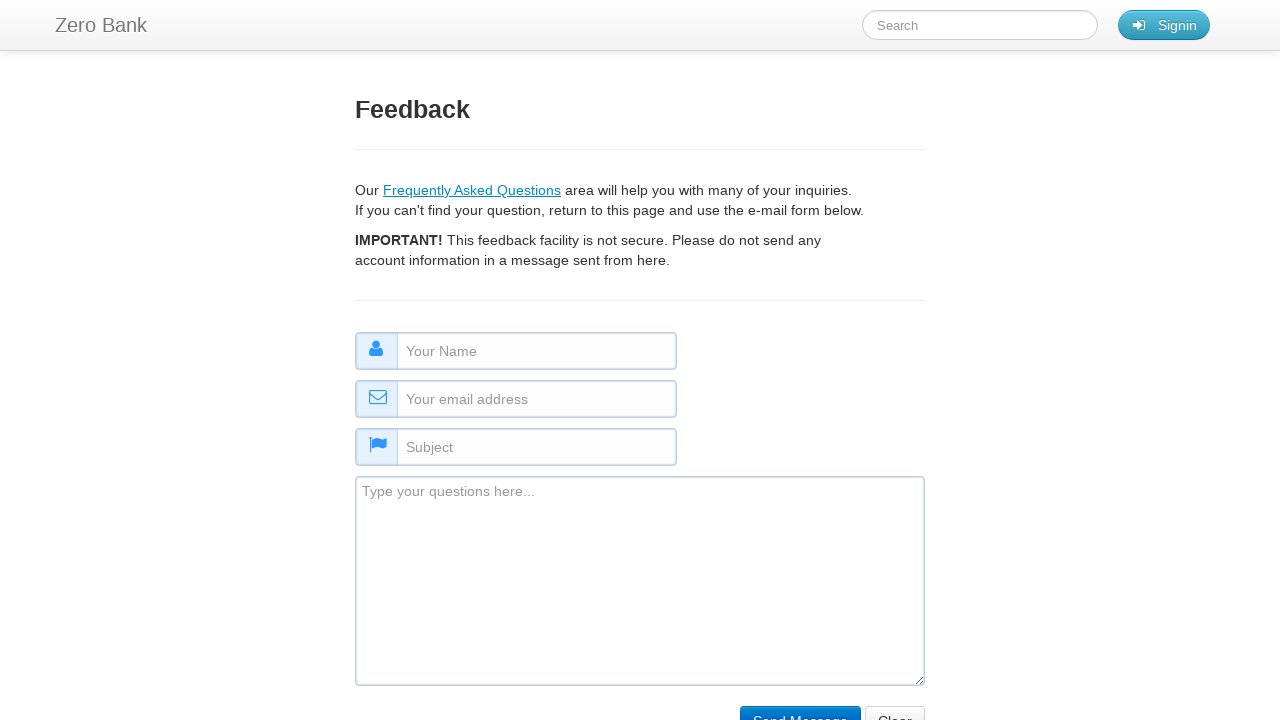

Filled name field with 'Sarah Mitchell' on #name
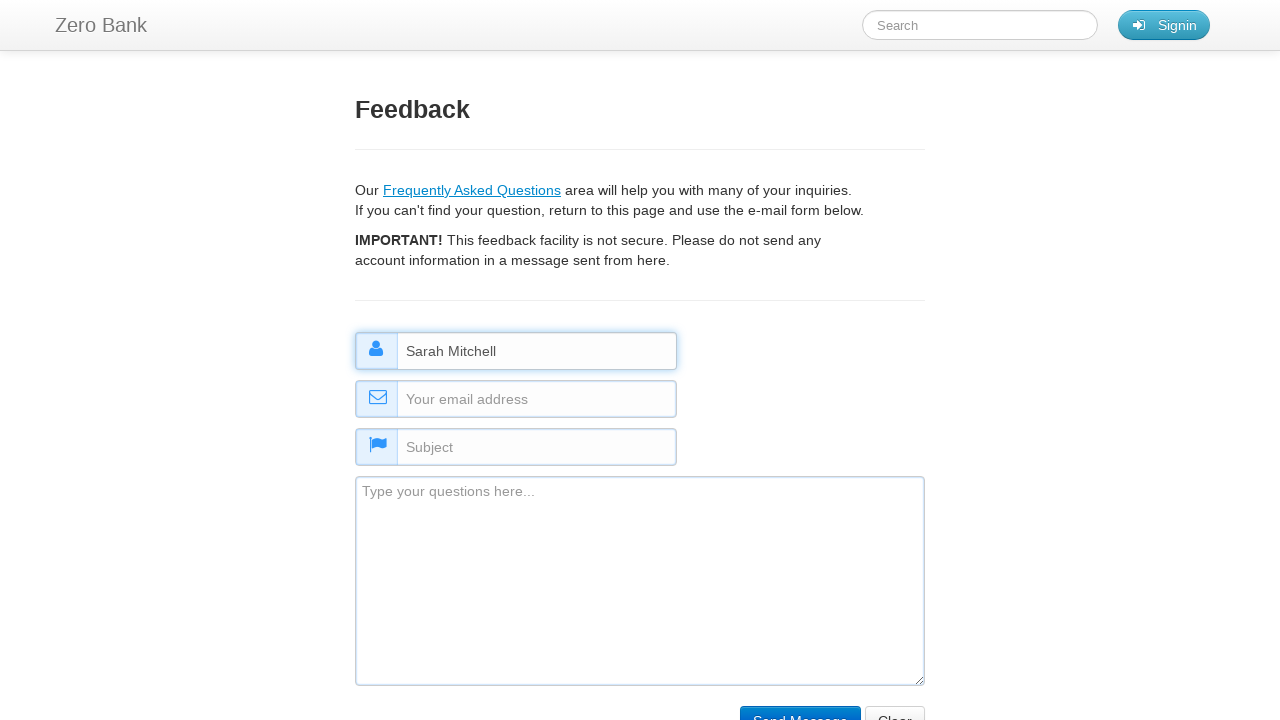

Filled email field with 'sarah.mitchell@example.org' on #email
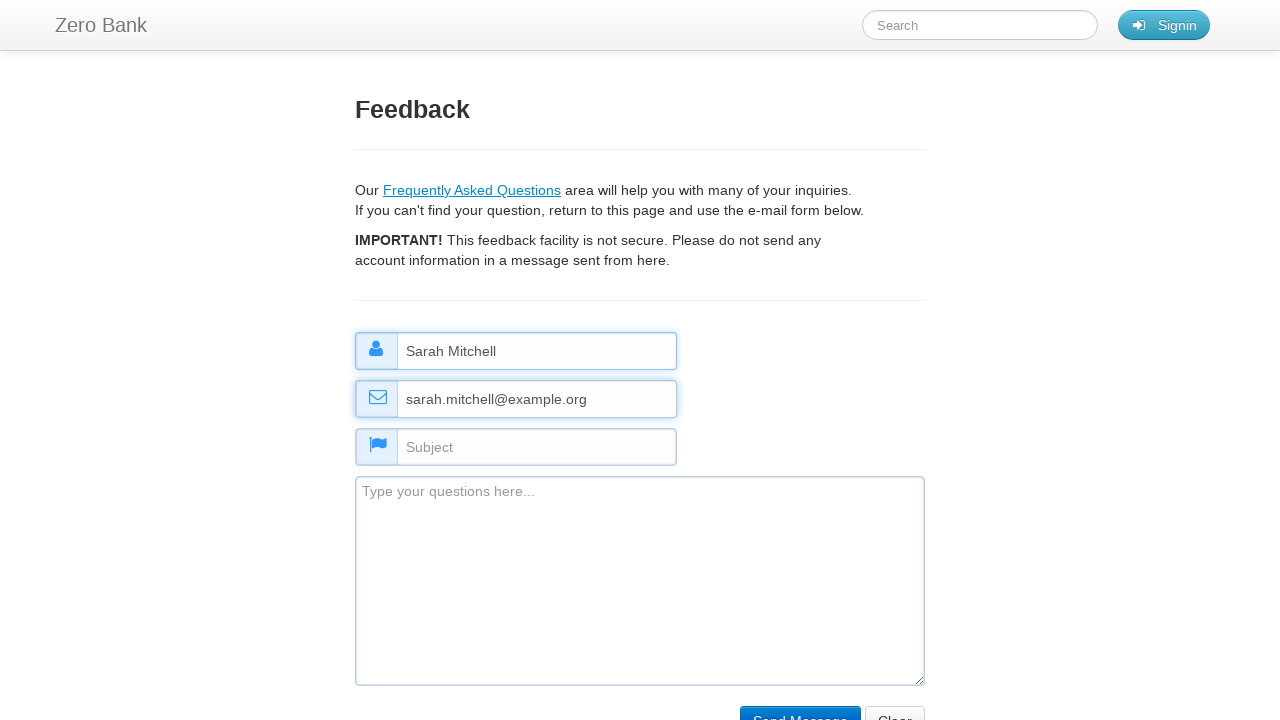

Filled subject field with 'General Inquiry' on #subject
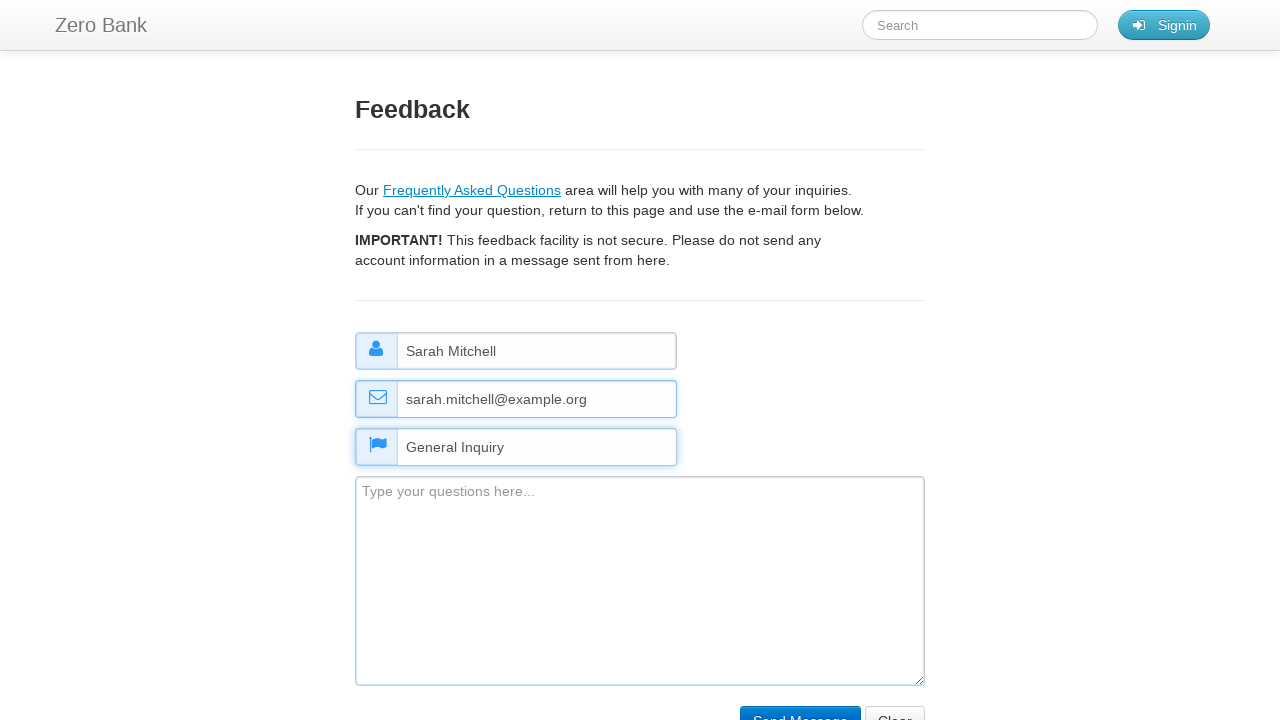

Filled comment field with positive feedback message on #comment
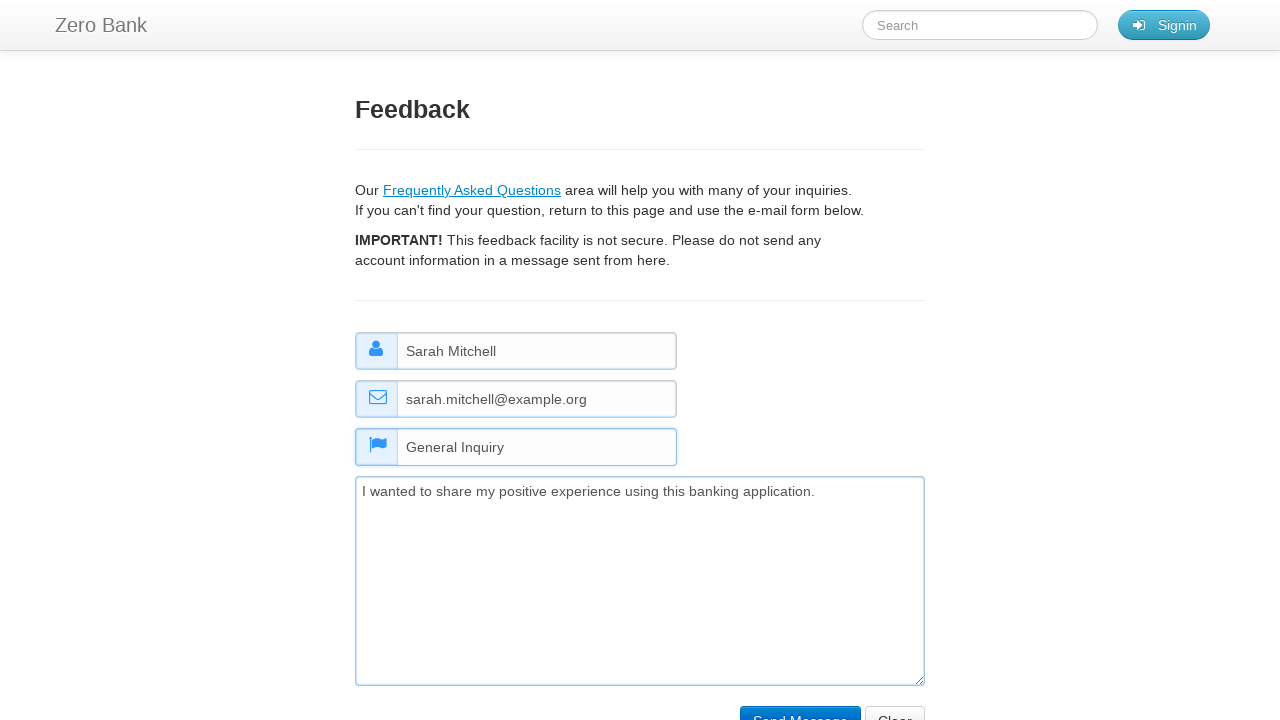

Clicked submit button to submit feedback form at (800, 705) on input[name='submit']
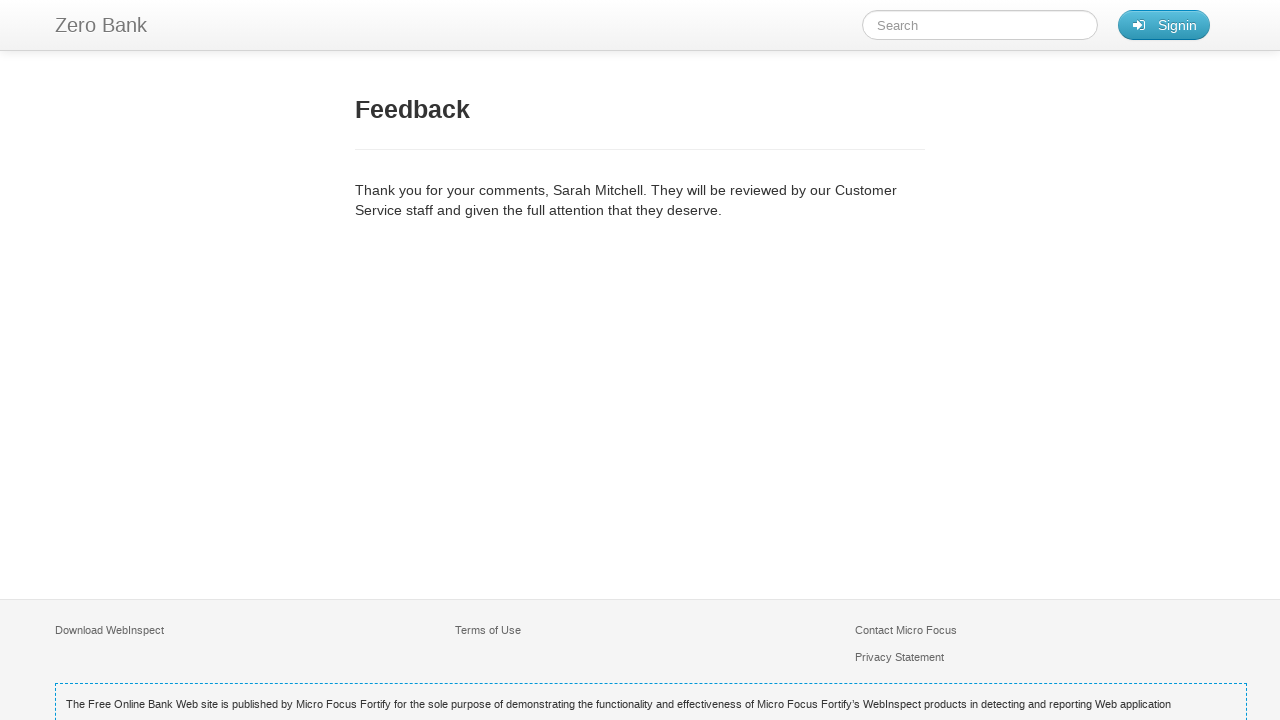

Feedback confirmation page loaded successfully
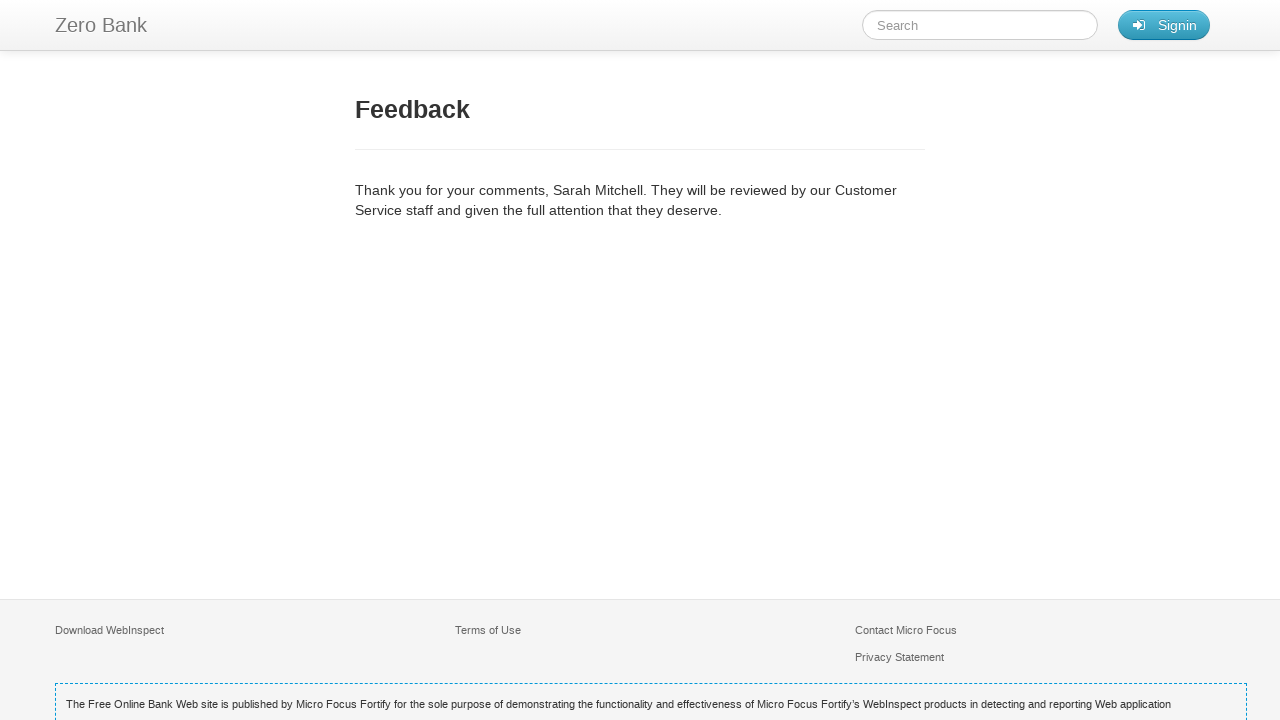

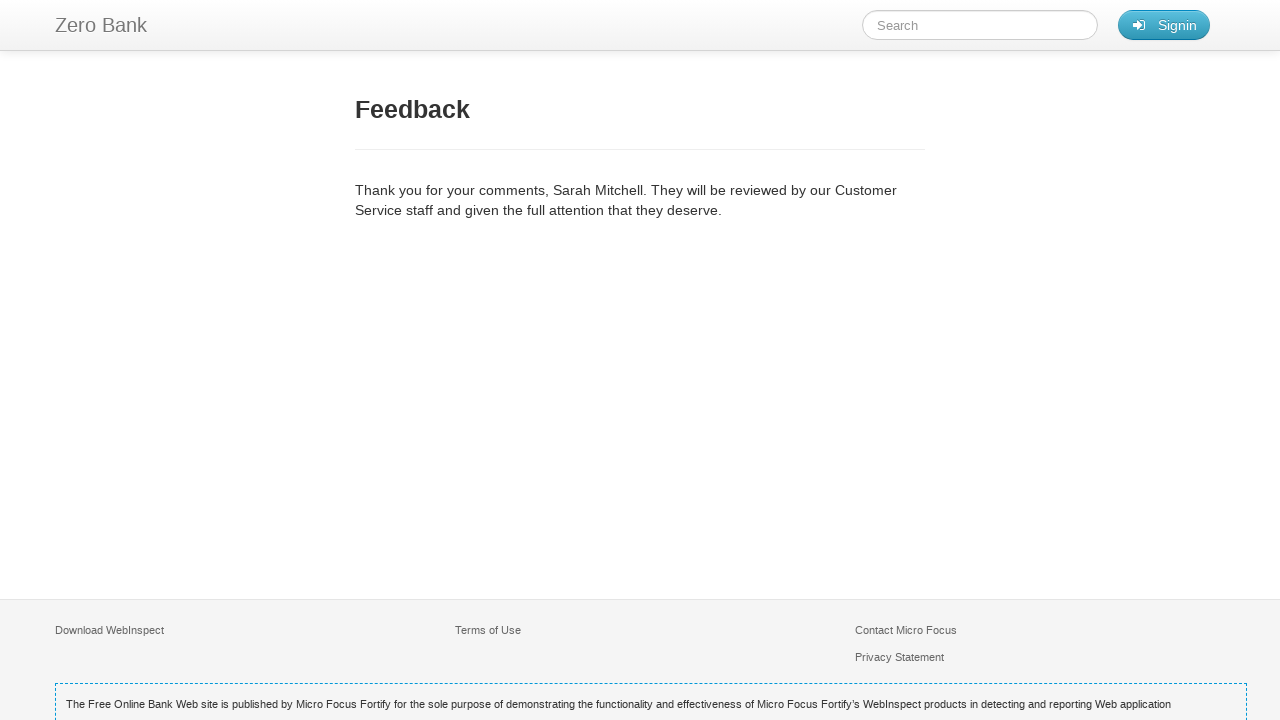